Navigates to the broken images page and verifies that images are present on the page

Starting URL: https://the-internet.herokuapp.com/

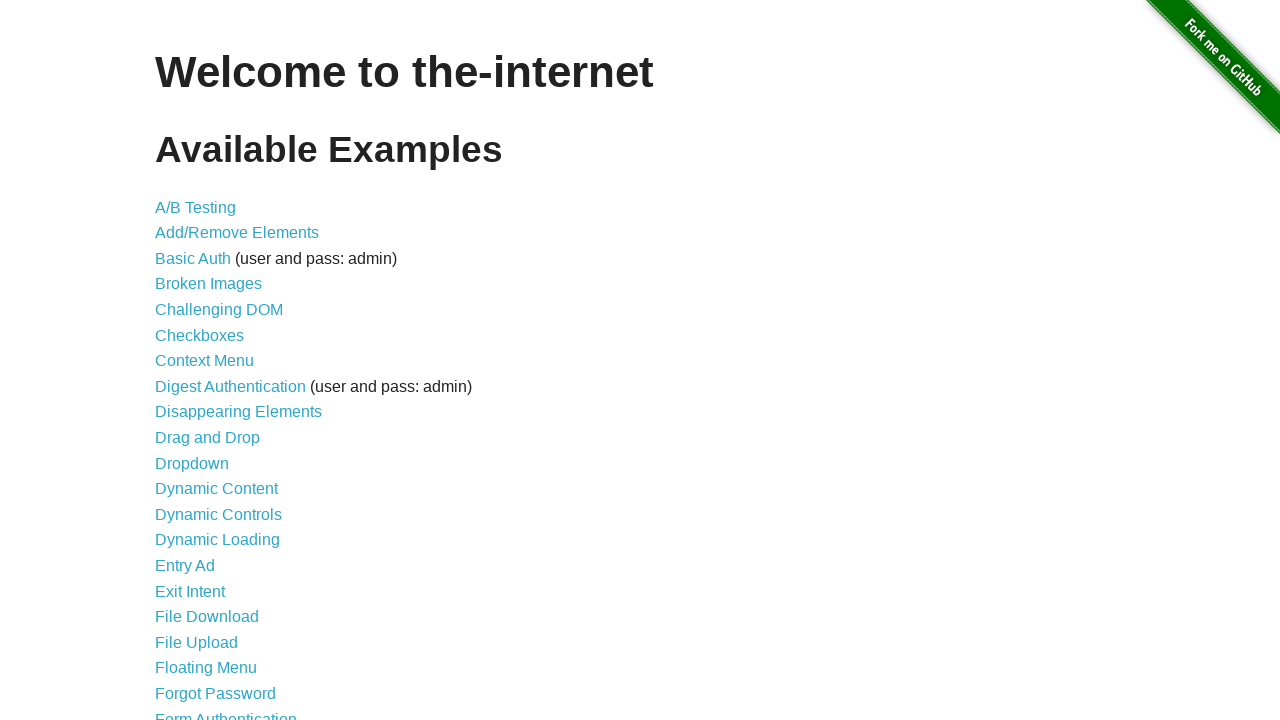

Clicked on the broken images link at (208, 284) on a[href^='/broken']
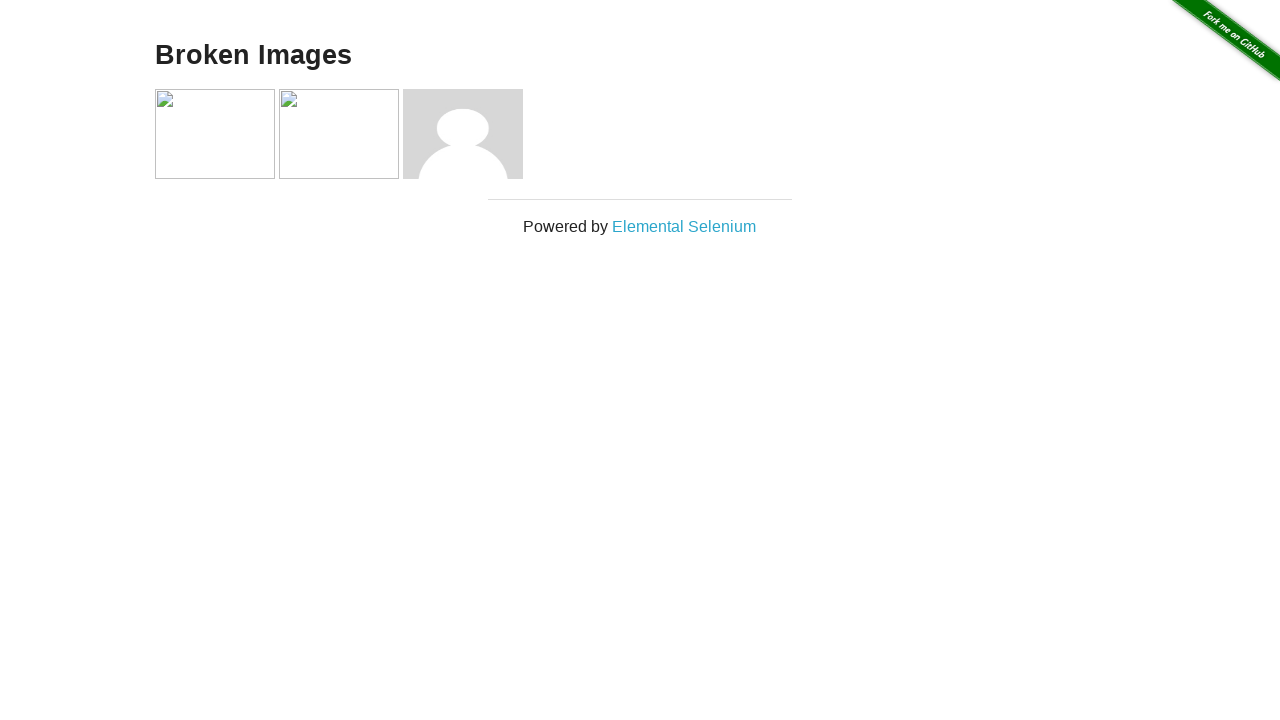

Images loaded on the broken images page
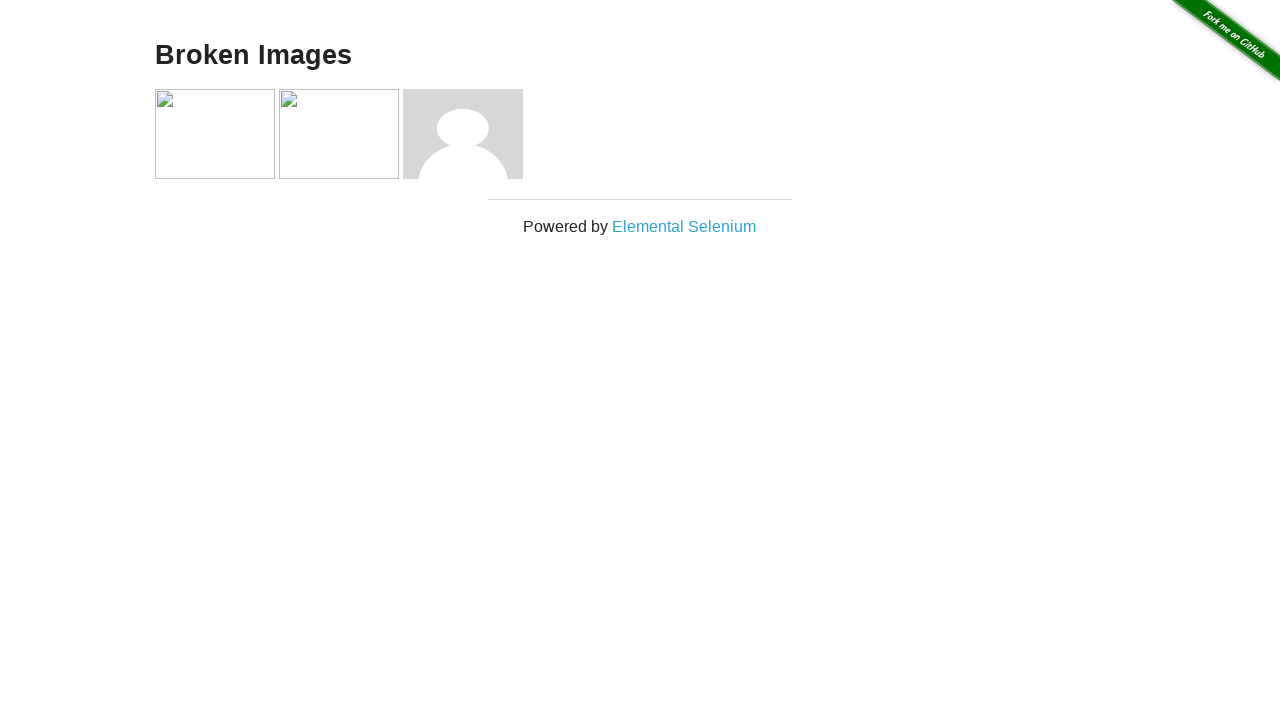

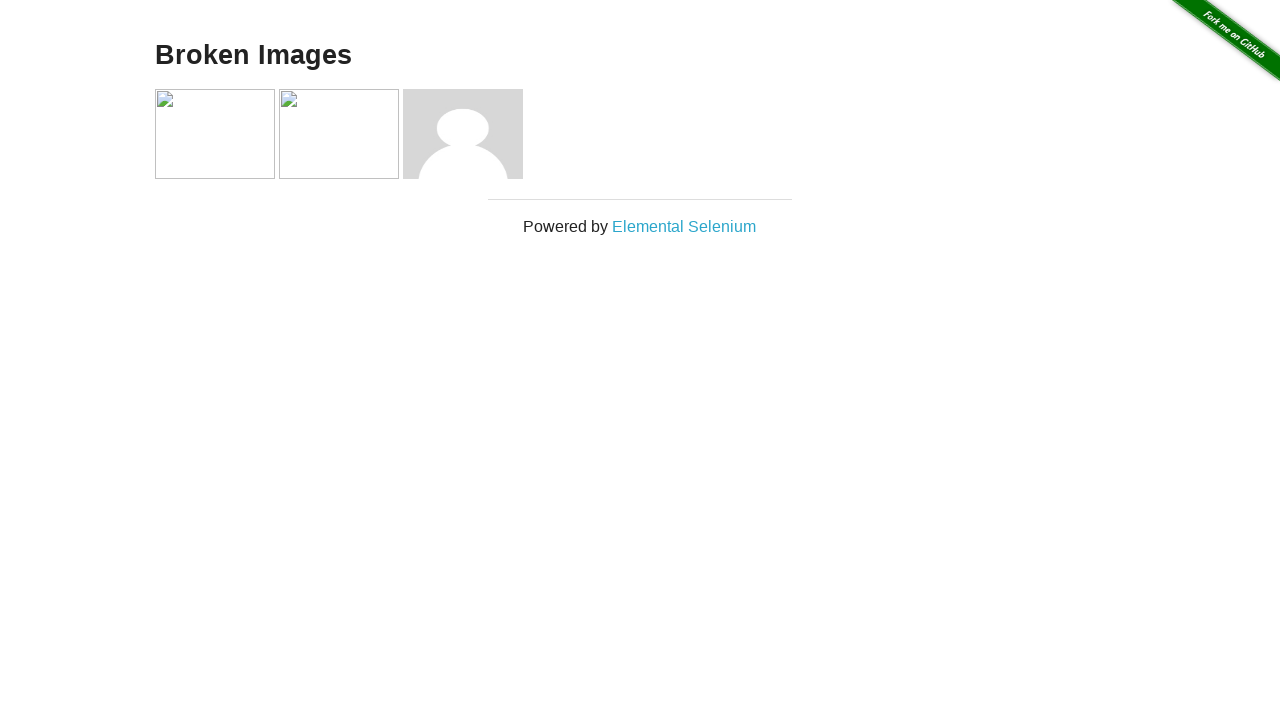